Tests multi-select dropdown functionality by selecting options using visible text, index, and value methods, then deselecting an option by index

Starting URL: https://training-support.net/webelements/selects

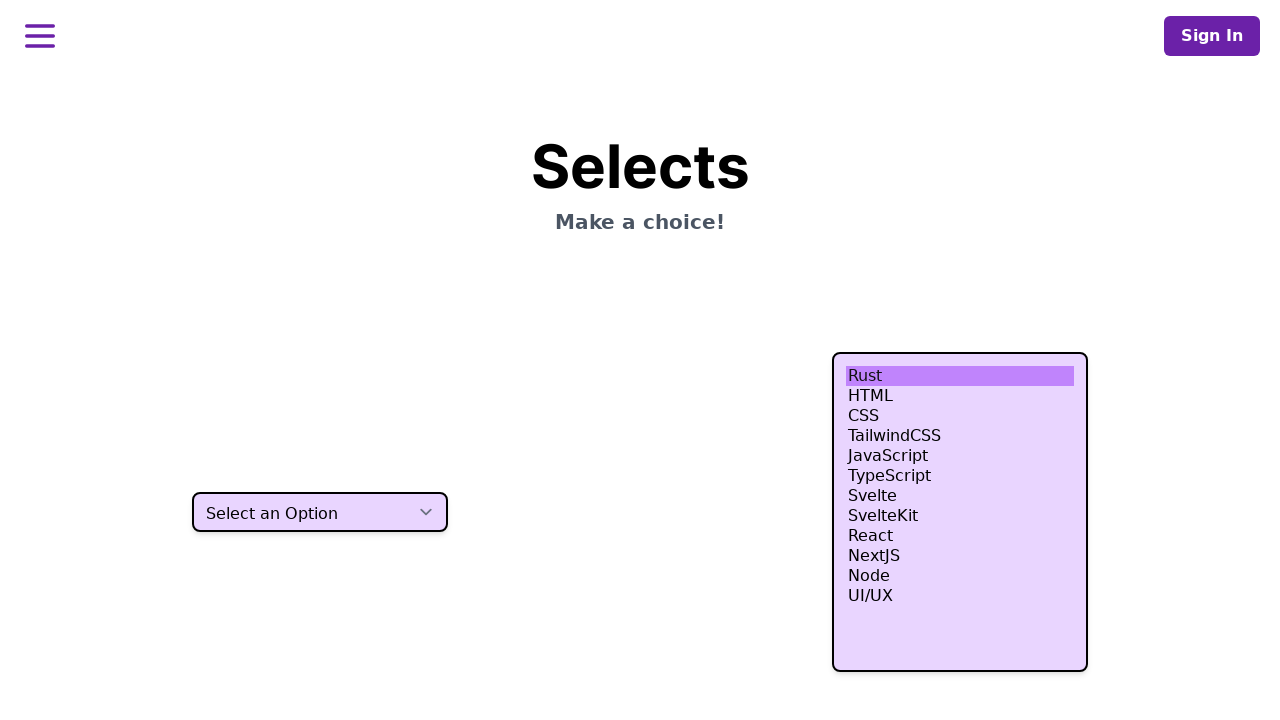

Selected 'HTML' option by visible text on select.h-80
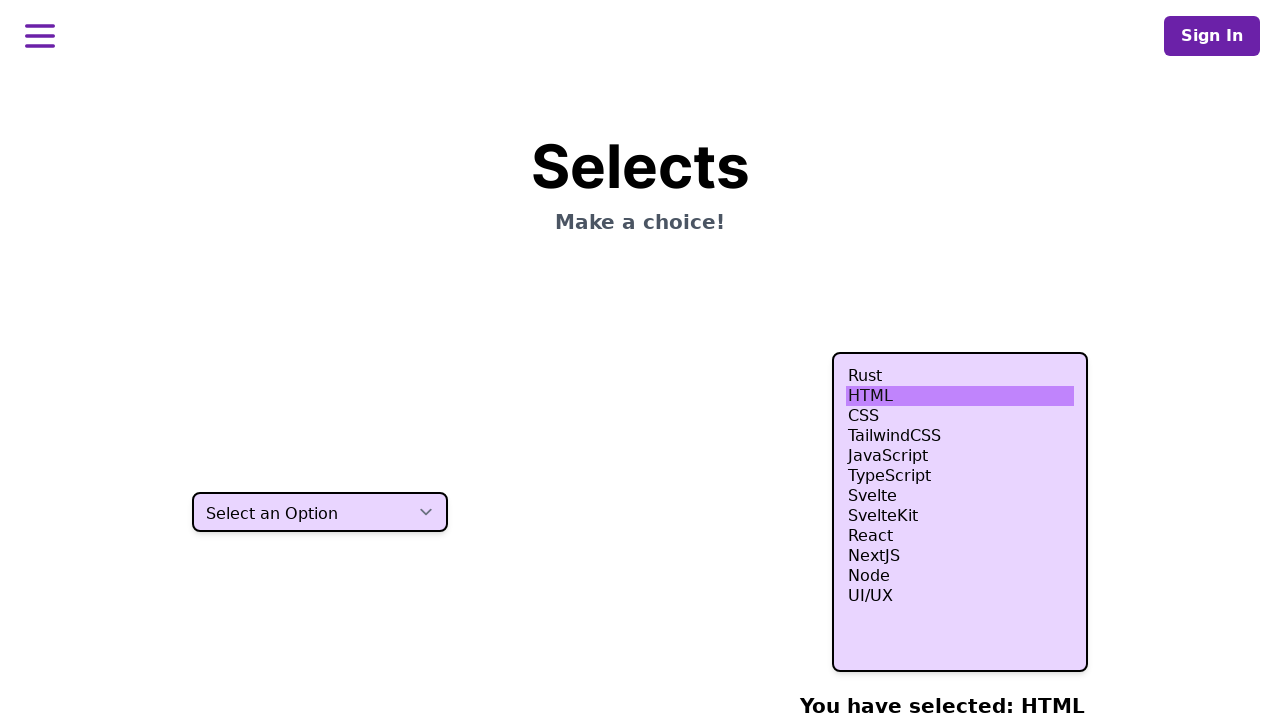

Selected option at index 3 on select.h-80
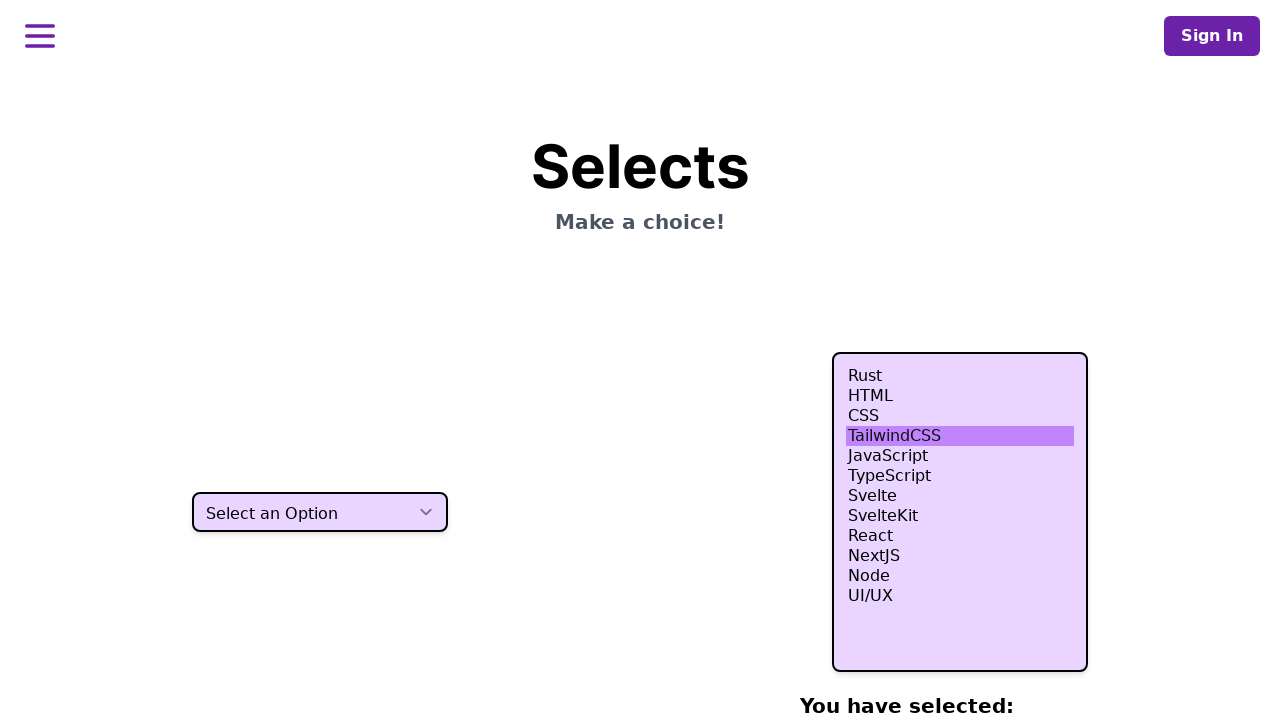

Selected option at index 4 on select.h-80
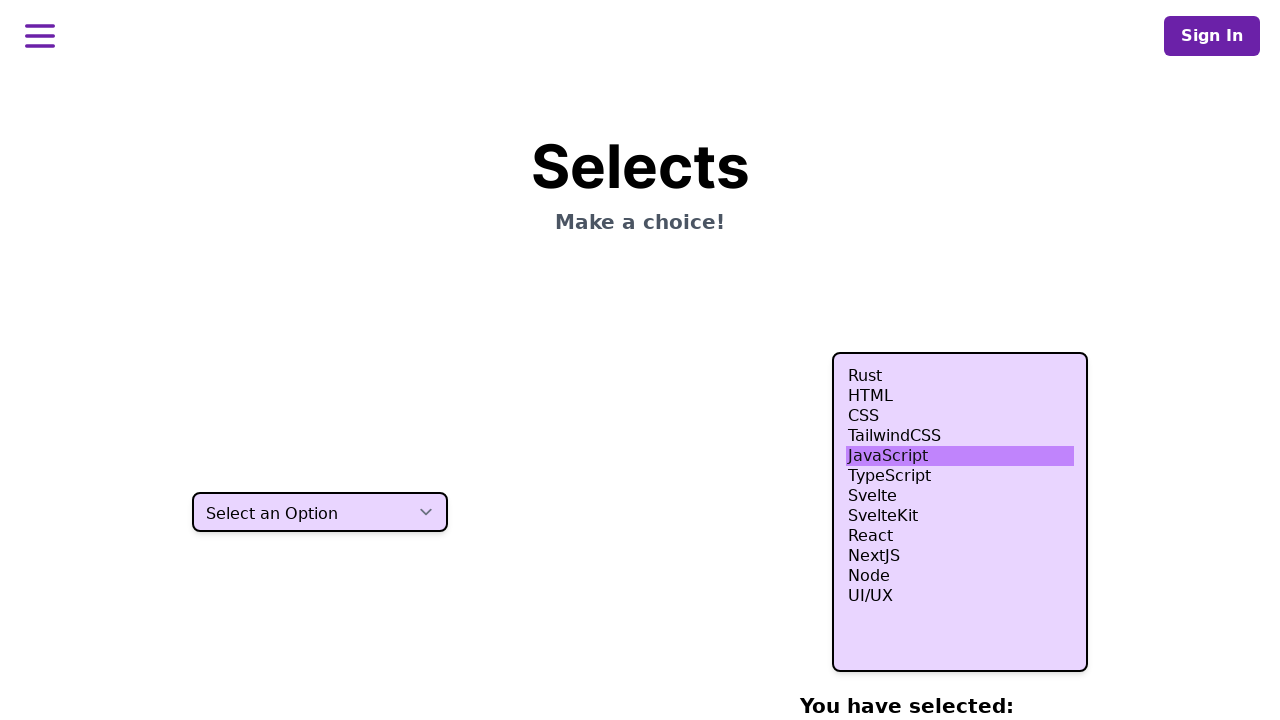

Selected option at index 5 on select.h-80
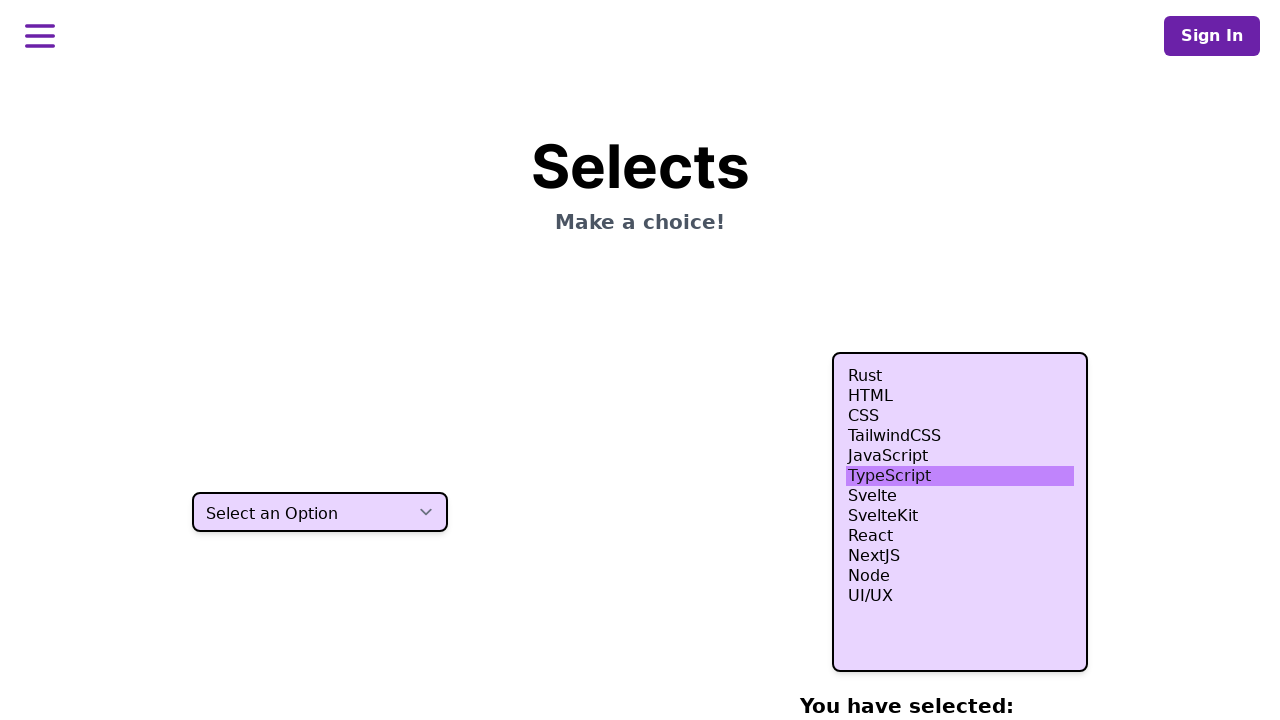

Selected option with value 'nodejs' on select.h-80
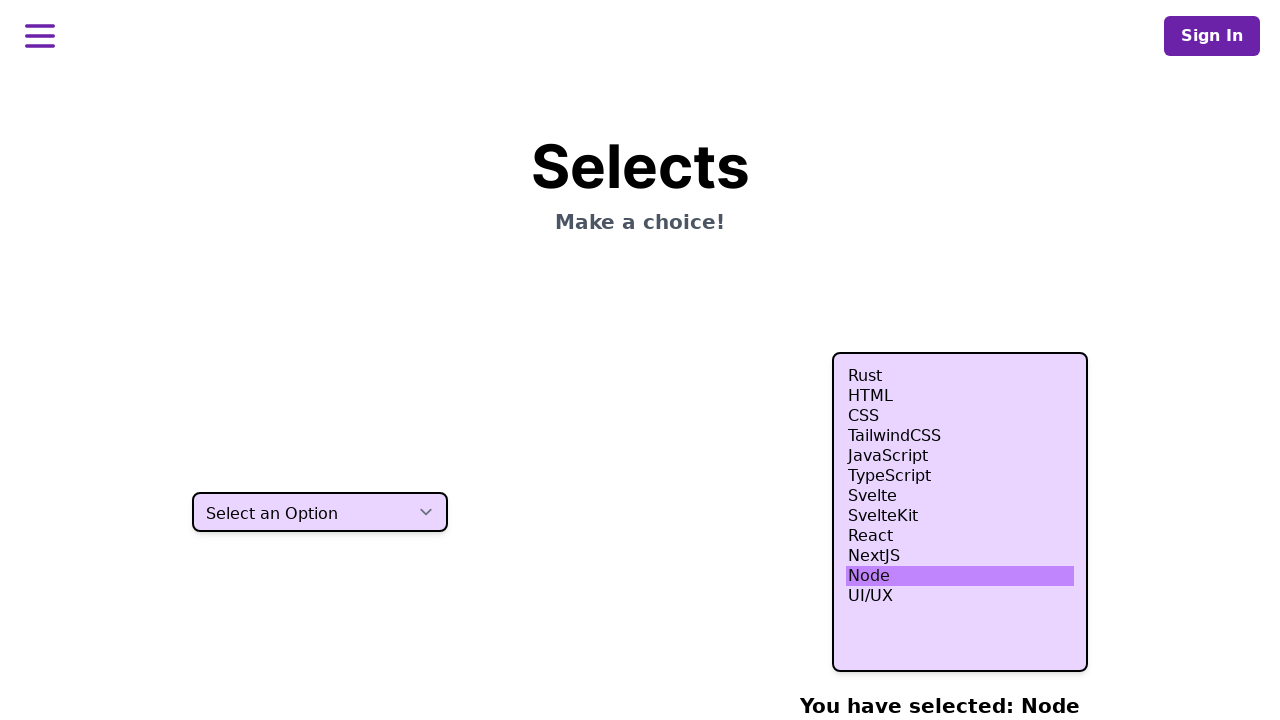

Re-selected 'HTML' to maintain multi-selection on select.h-80
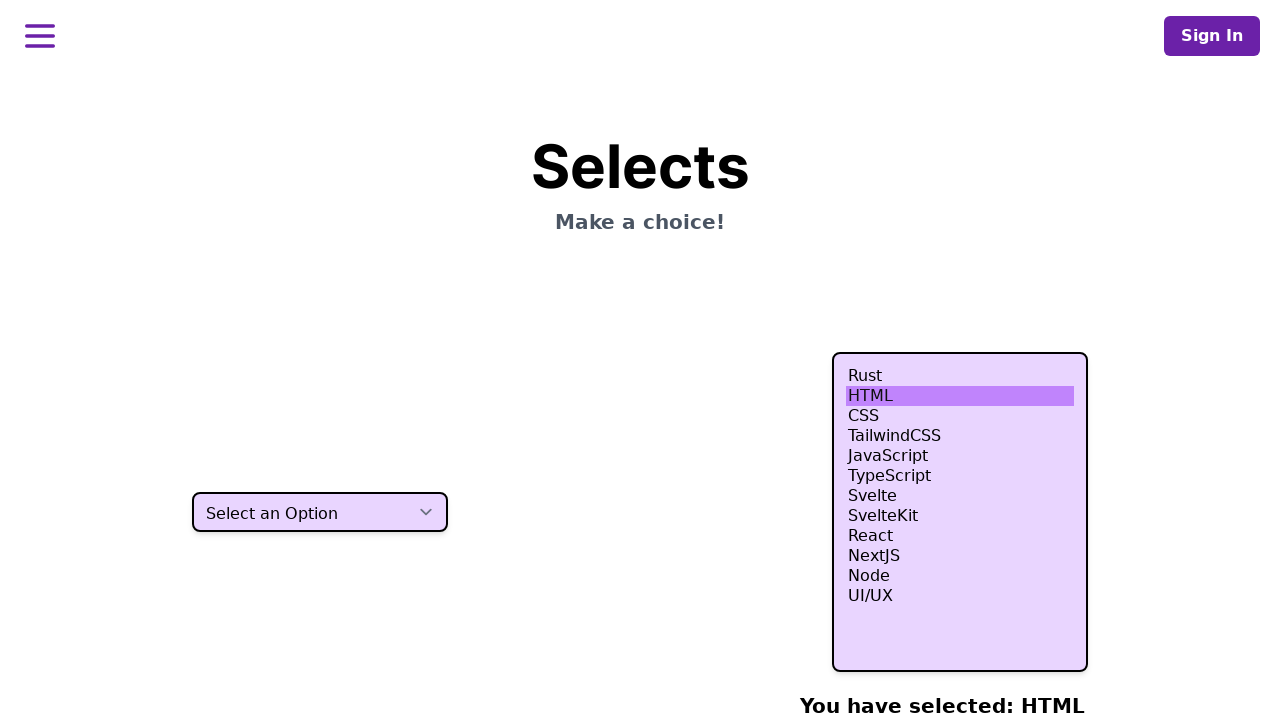

Evaluated JavaScript to set multi-select options and deselect index 4
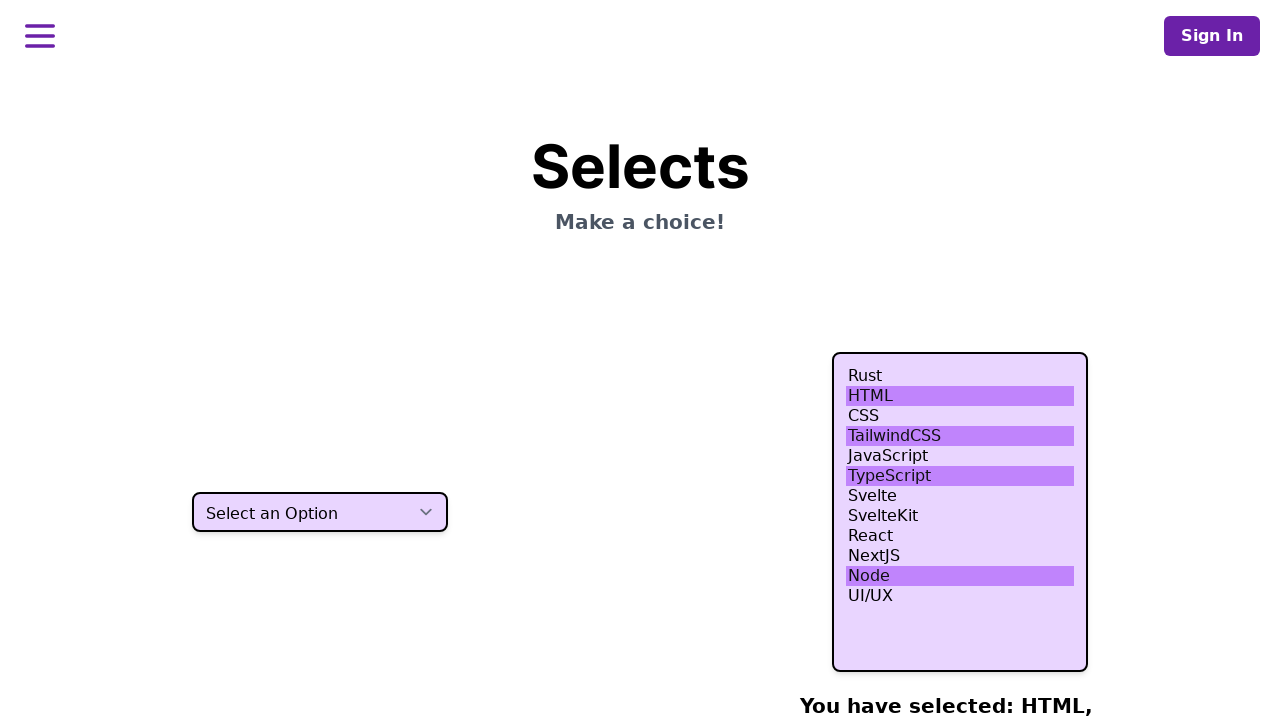

Waited 500ms for selections to be fully applied
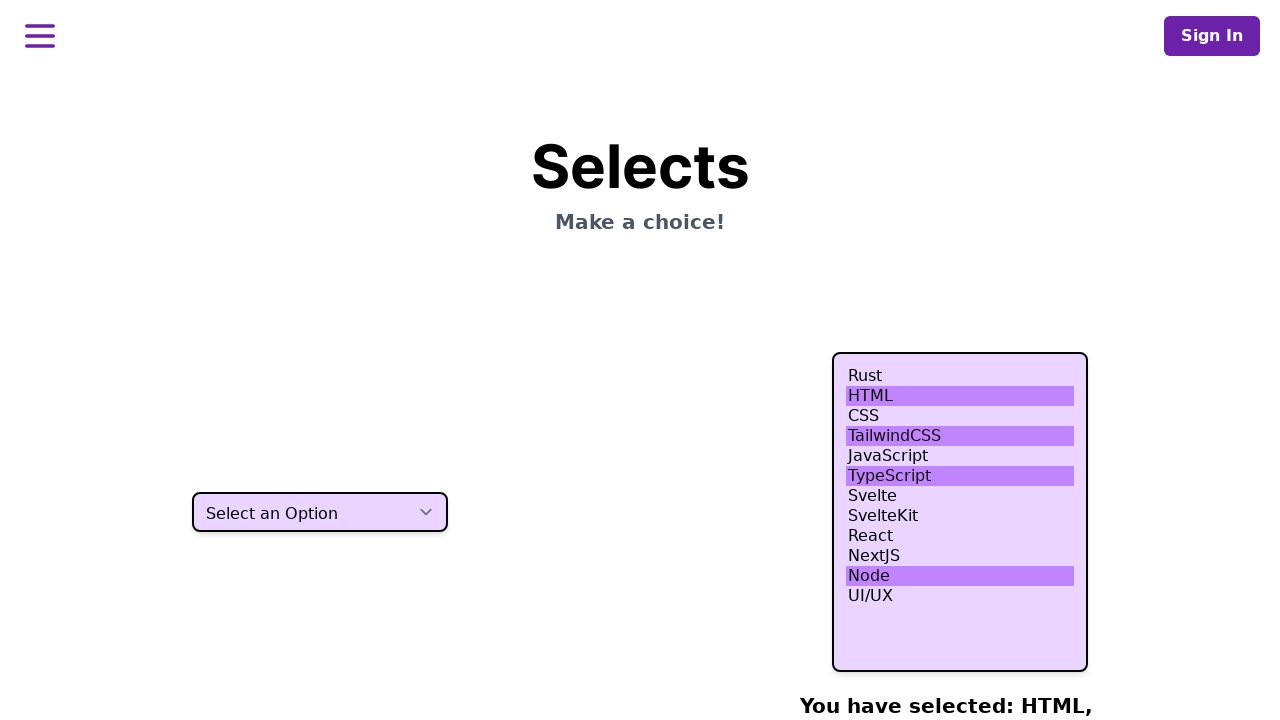

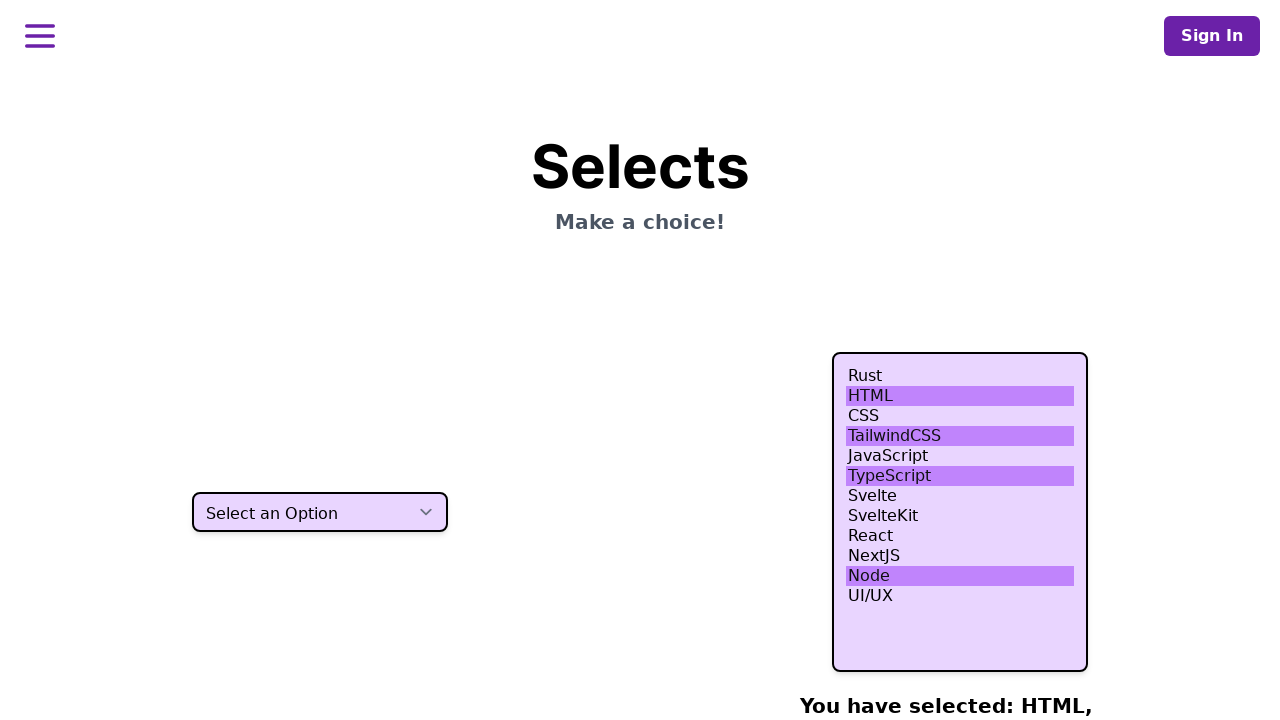